Tests basic navigation by visiting three different pages in sequence: CodersLab main site, a course page, and a QloApps page.

Starting URL: https://coderslab.pl/pl

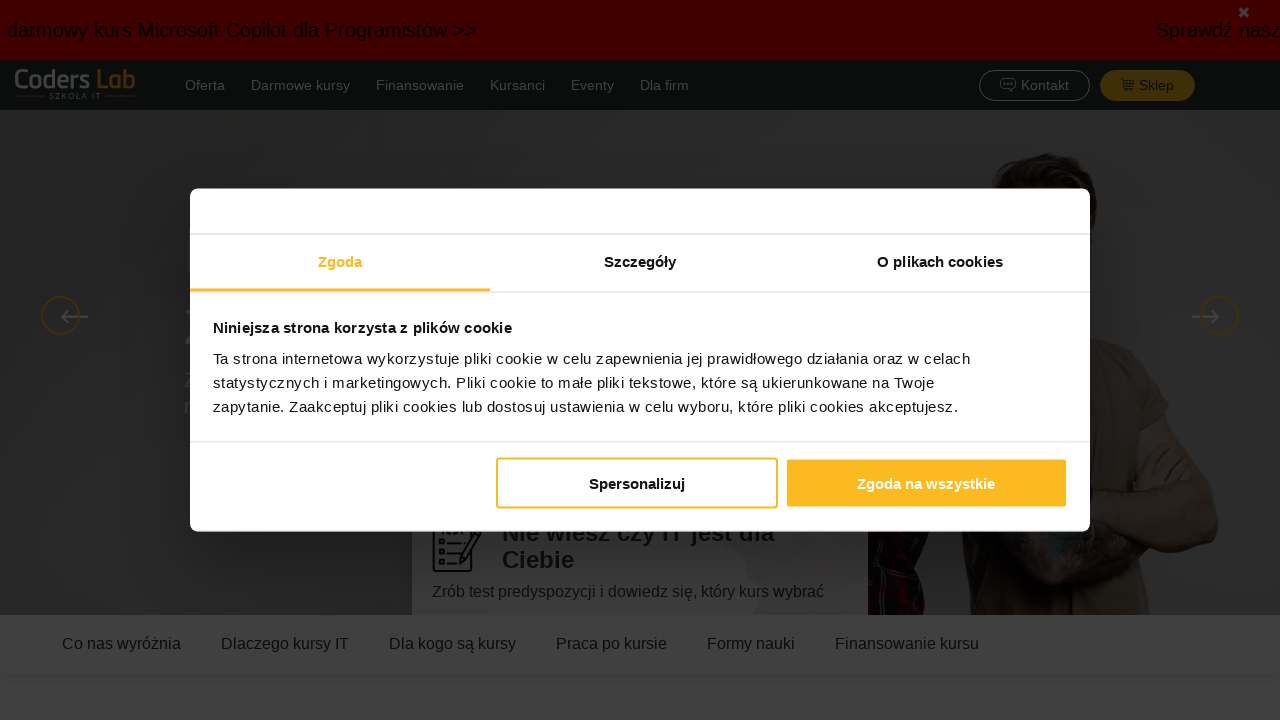

Navigated to CodersLab course page at https://prod-kurs.coderslab.pl/index.php
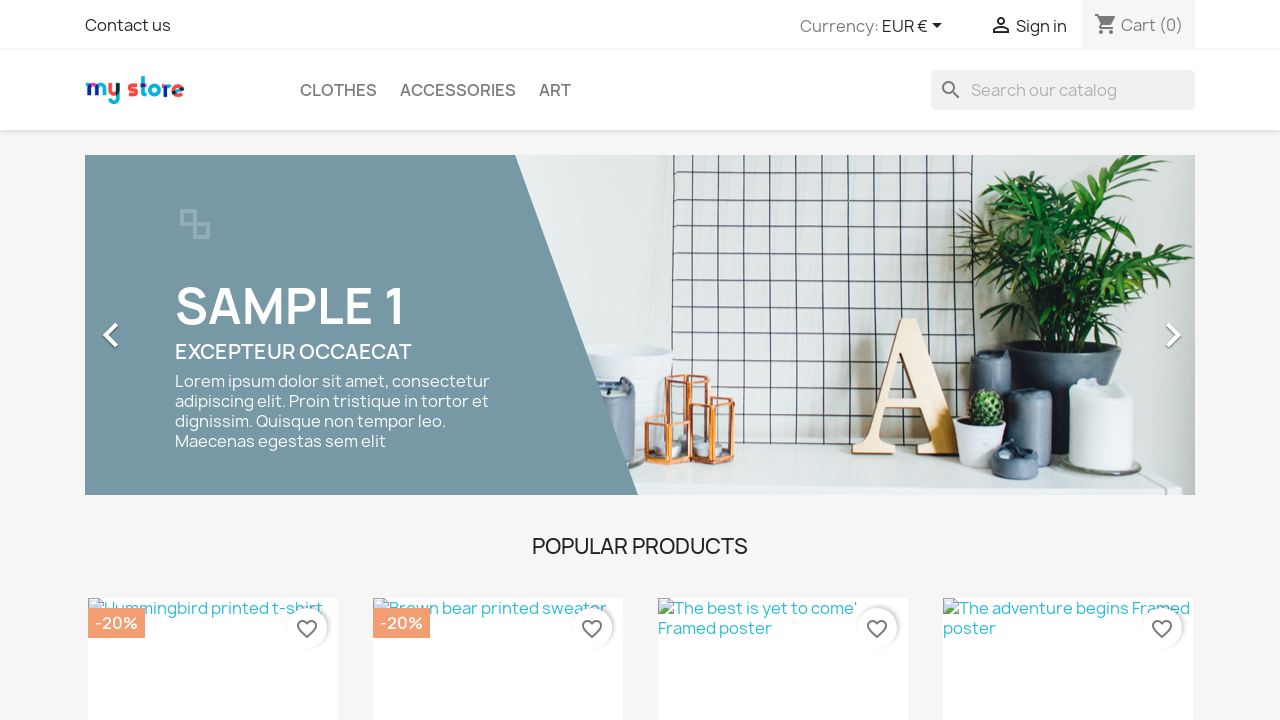

Navigated to QloApps page at https://qloapps.coderslab.pl/en/
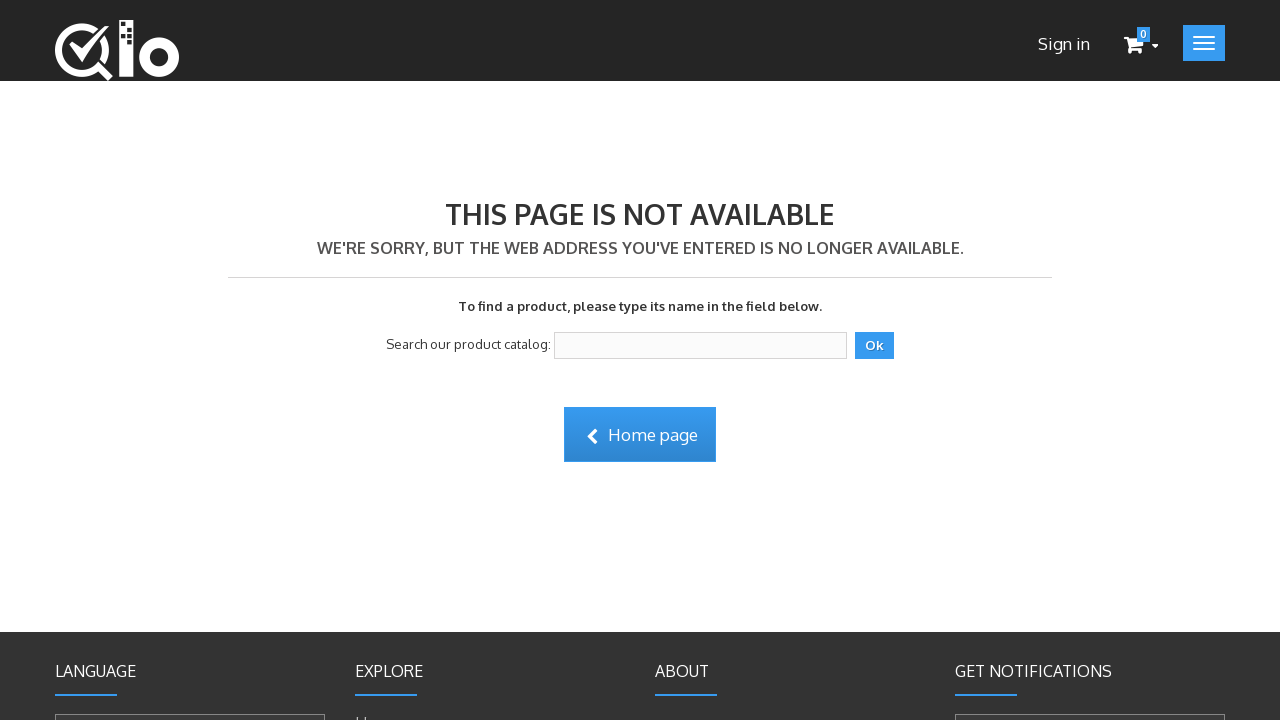

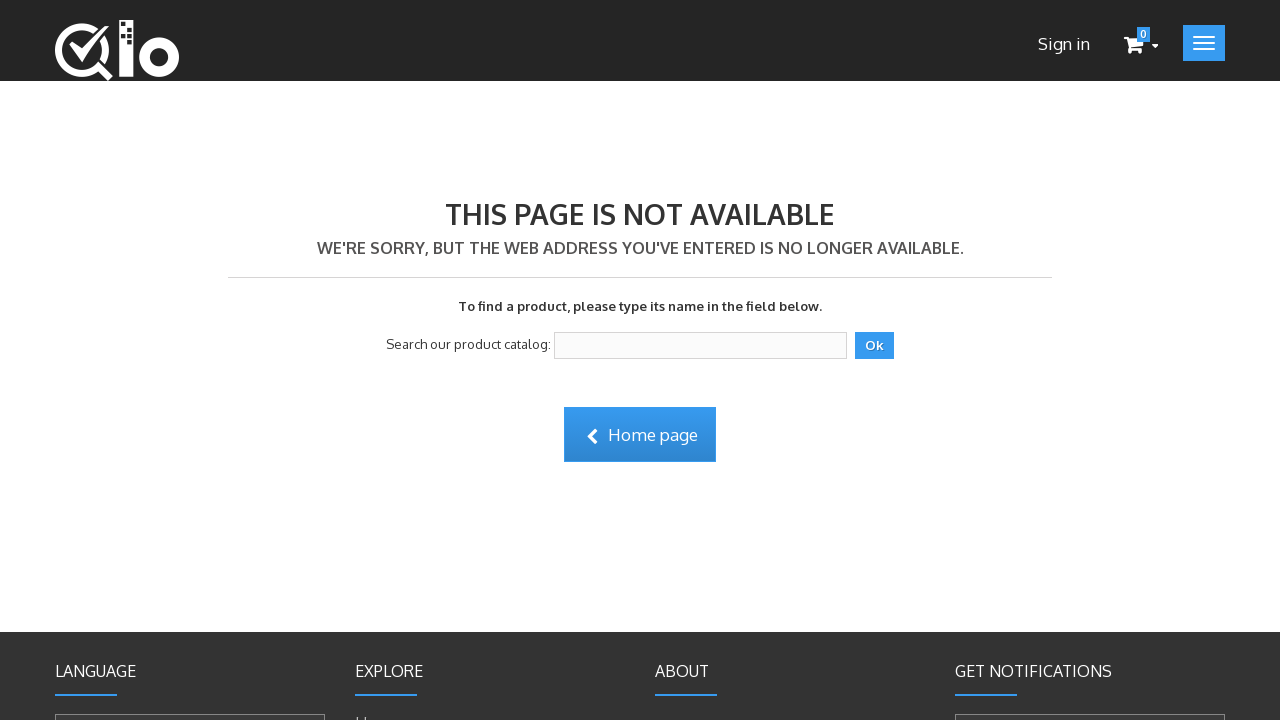